Tests jQuery UI drag and drop functionality by dragging an element and dropping it onto a target element within an iframe

Starting URL: http://jqueryui.com/droppable/

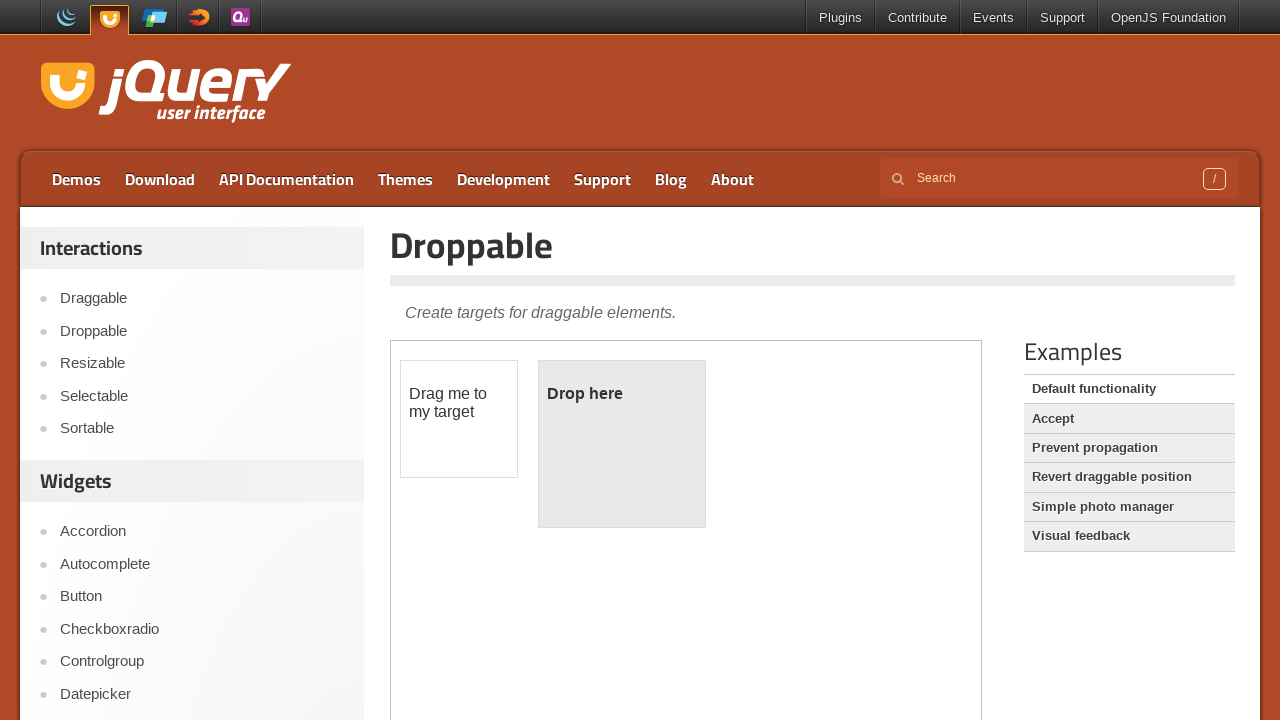

Located the demo iframe
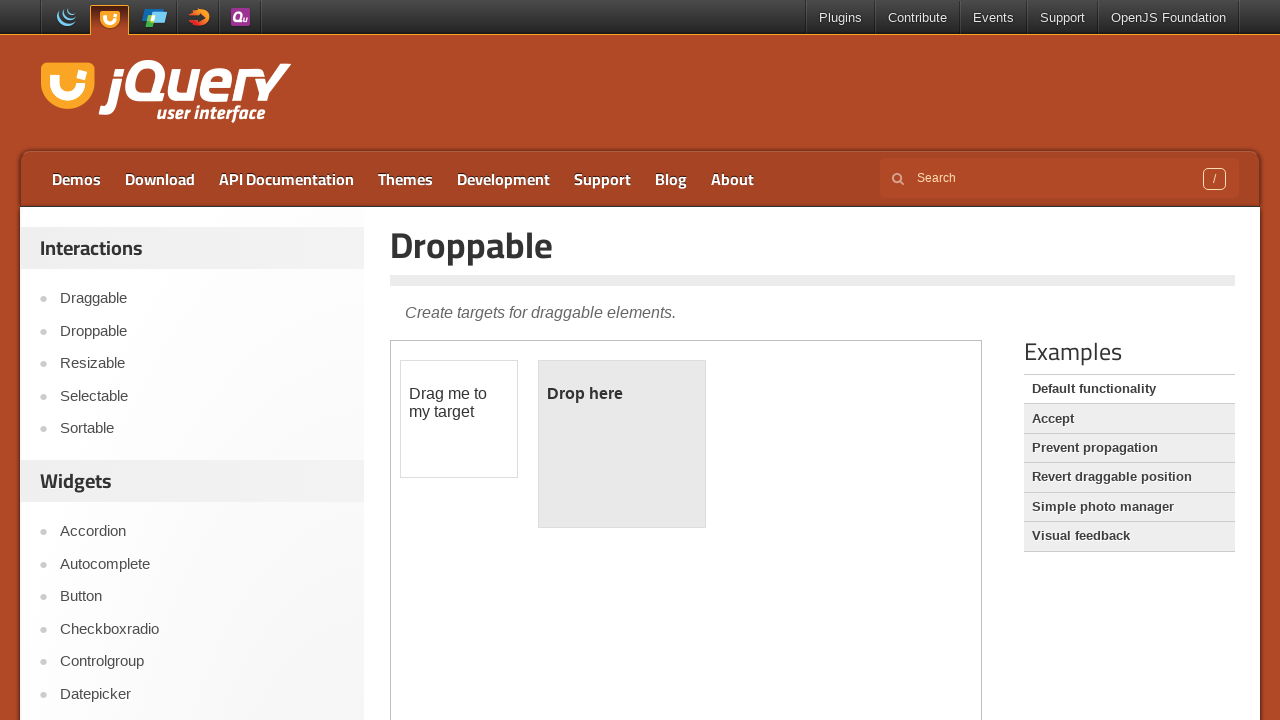

Located the draggable element
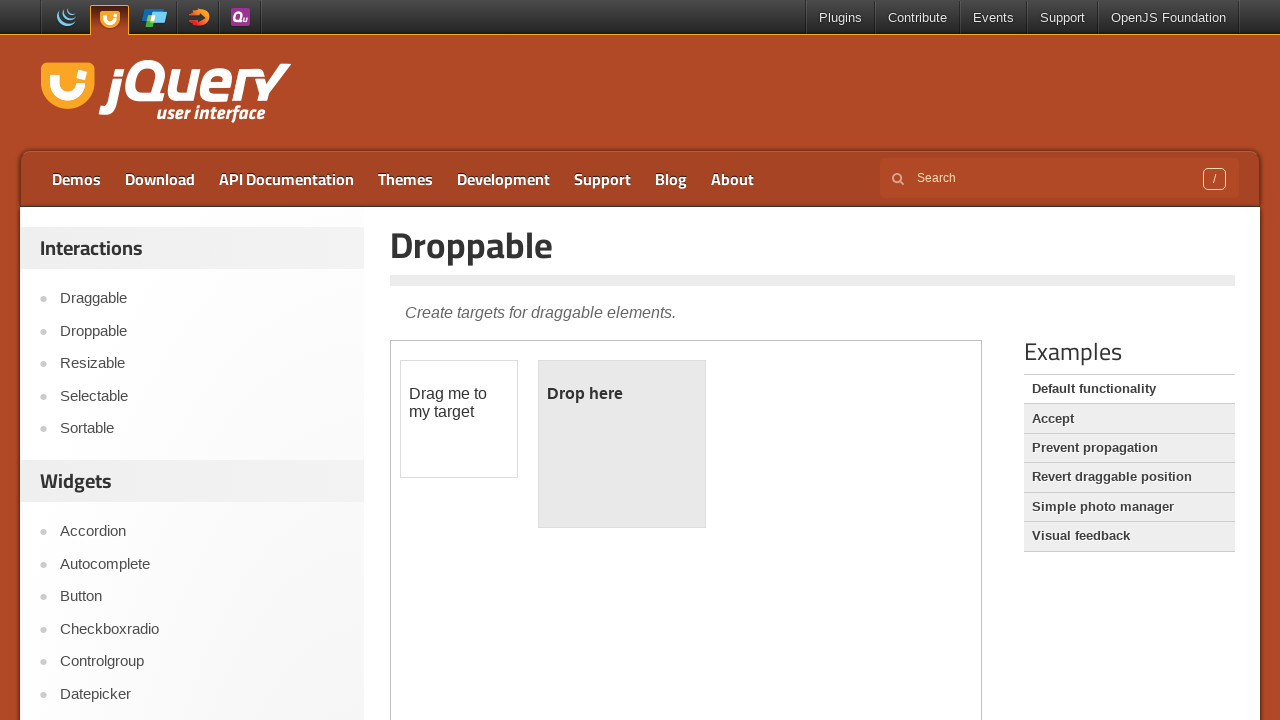

Located the droppable target element
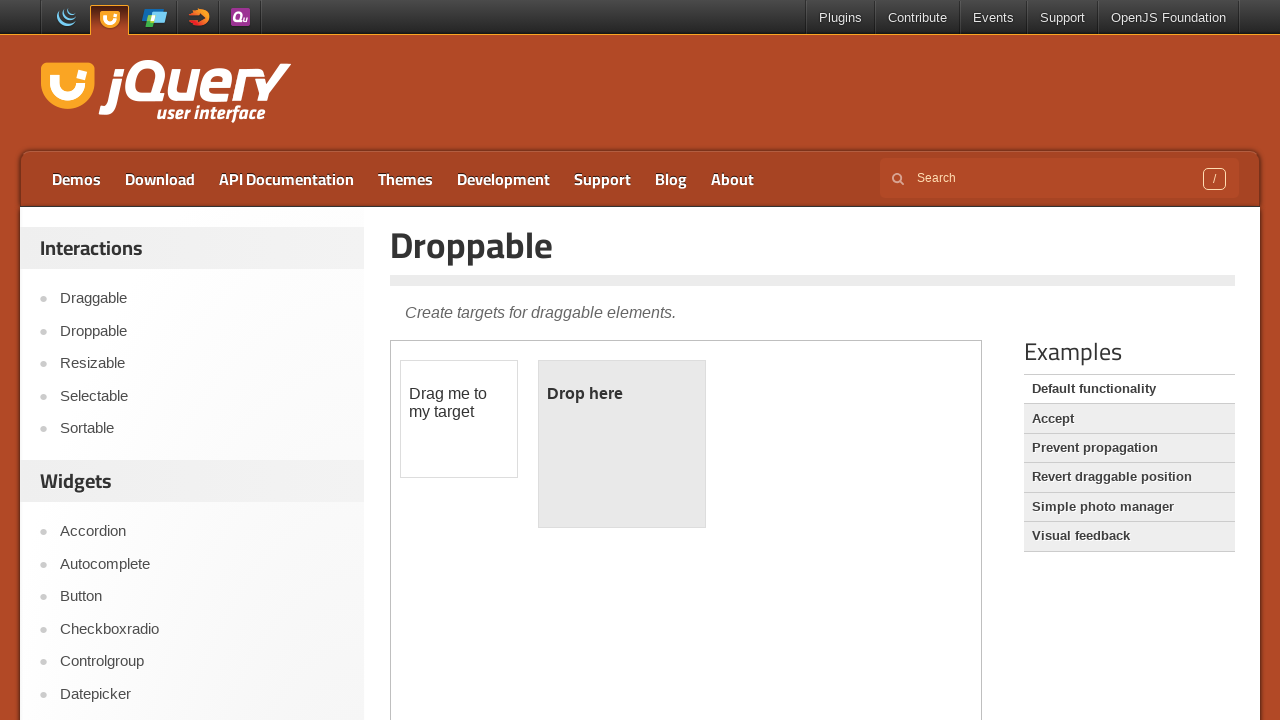

Dragged the element and dropped it onto the target at (622, 444)
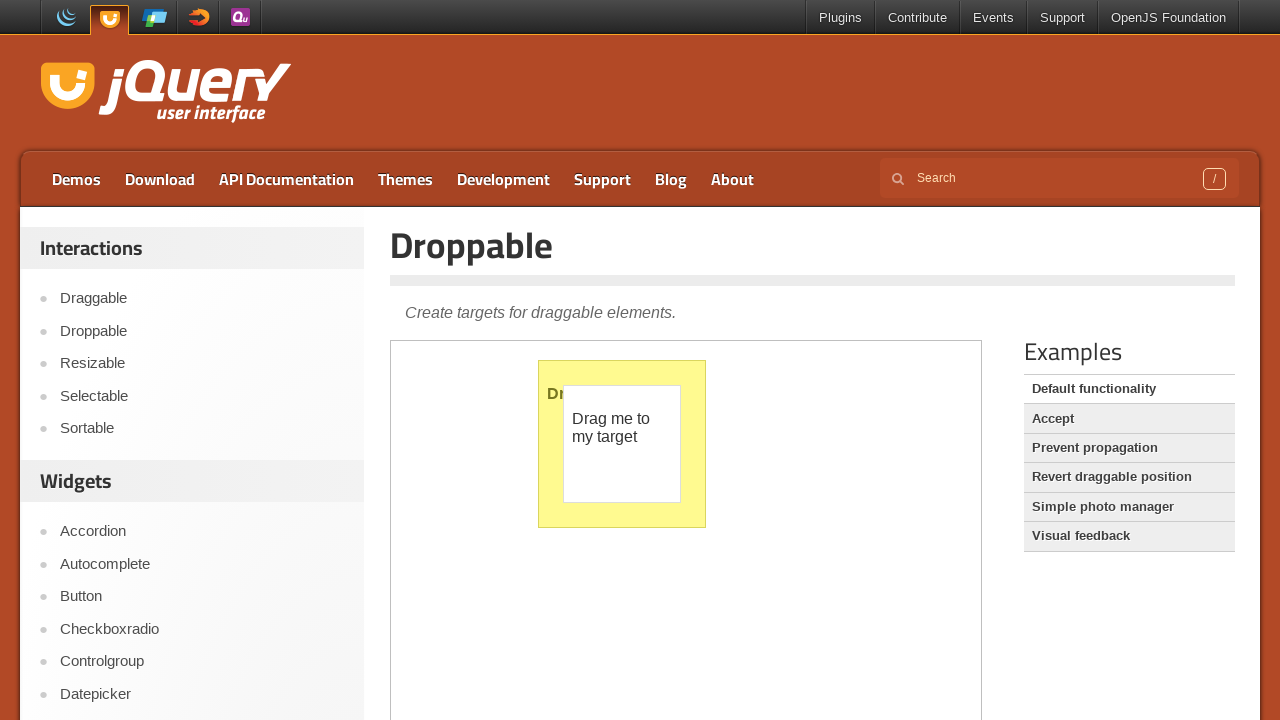

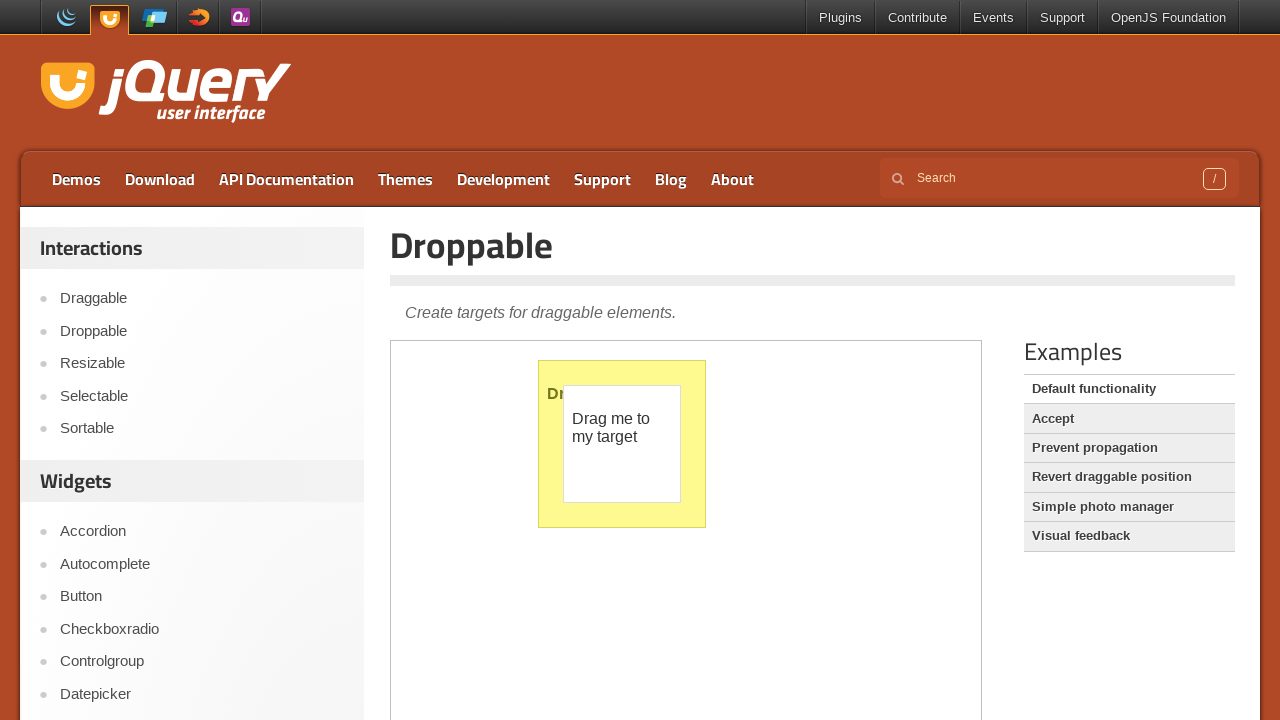